Tests the forgot password functionality by navigating to the forgot password page, entering an email, and submitting the form

Starting URL: https://practice.cydeo.com/

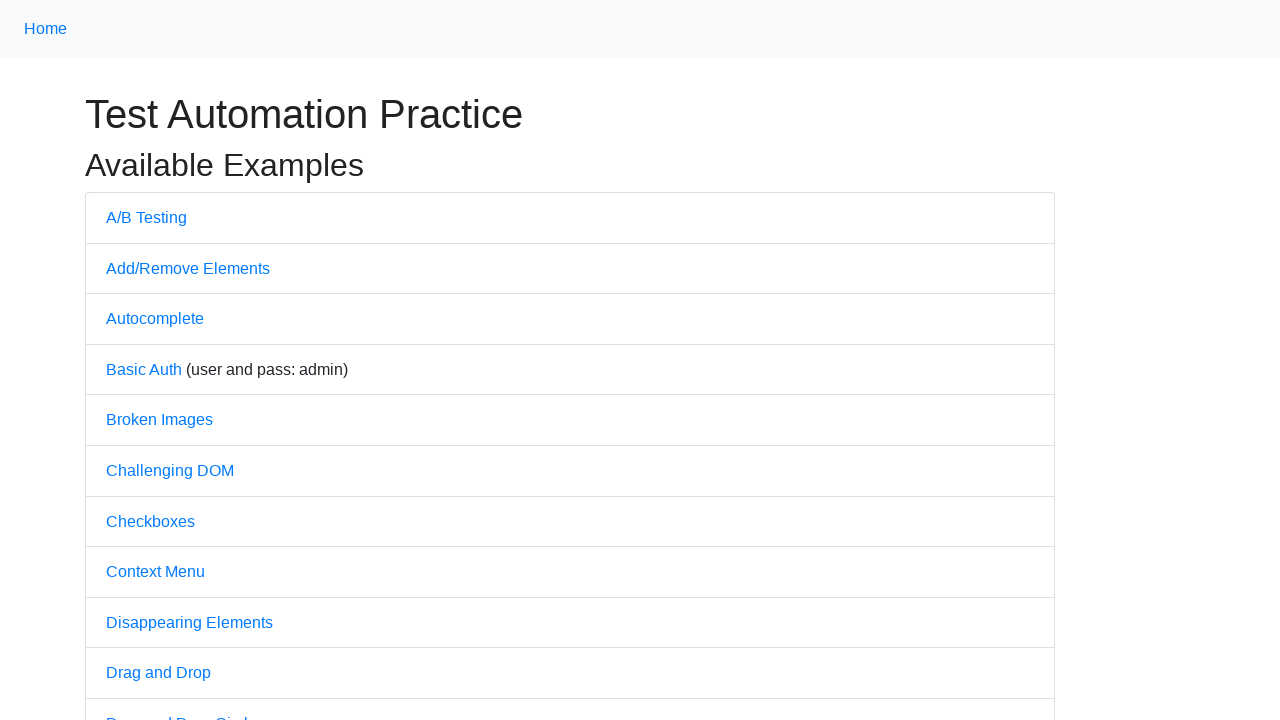

Navigated to practice.cydeo.com home page
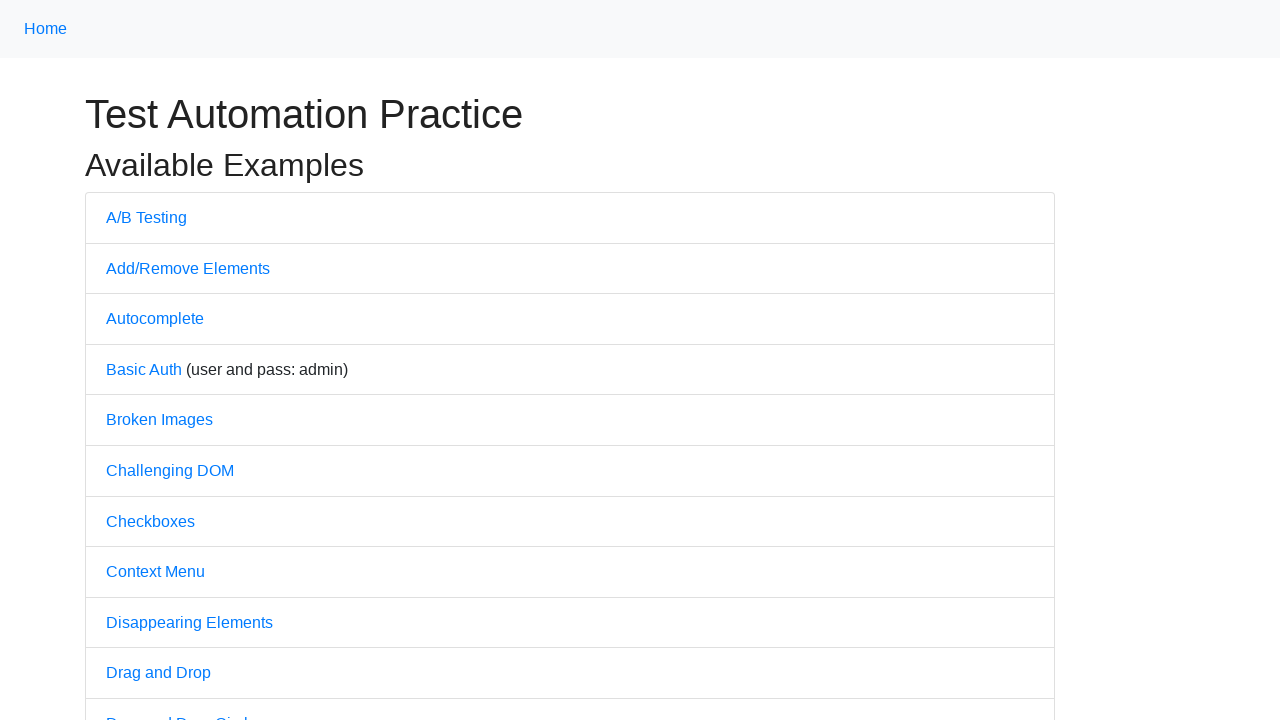

Clicked on the Forgot Password link at (166, 360) on a:text('Forgot Password')
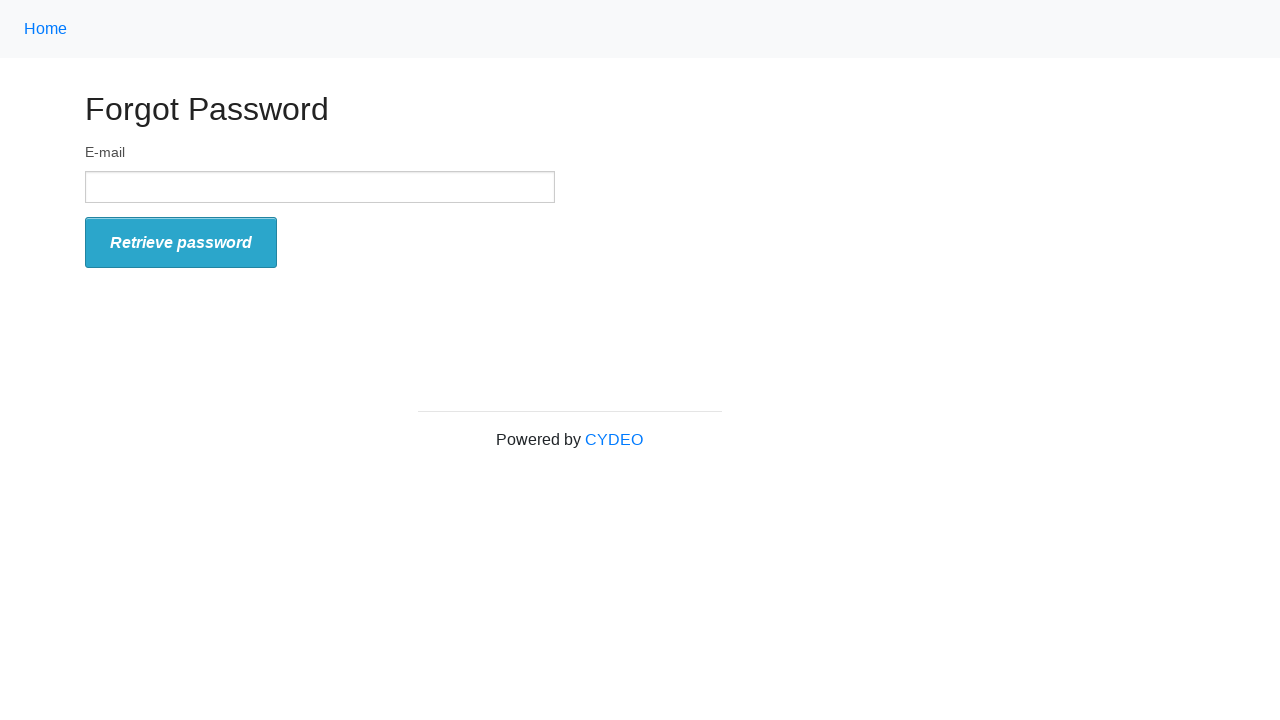

Filled email field with 'mike.smith@garbage.com' on input[name='email']
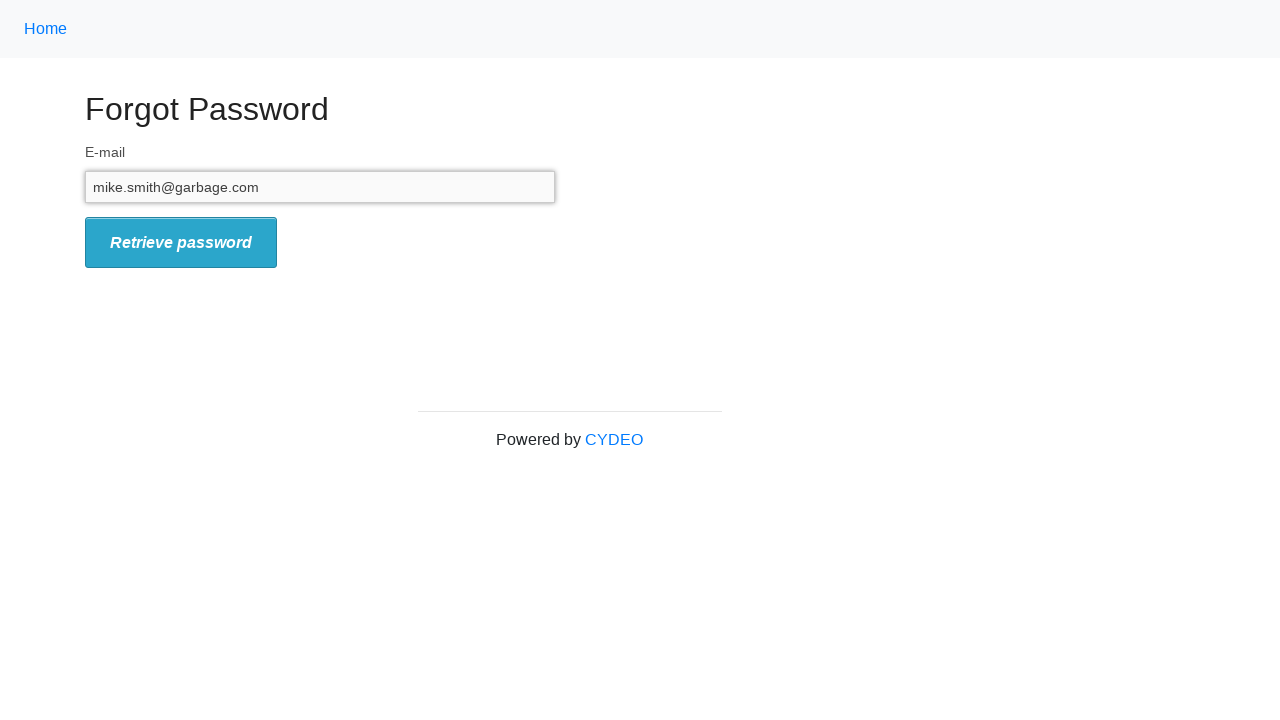

Verified email input contains 'mike.smith@garbage.com'
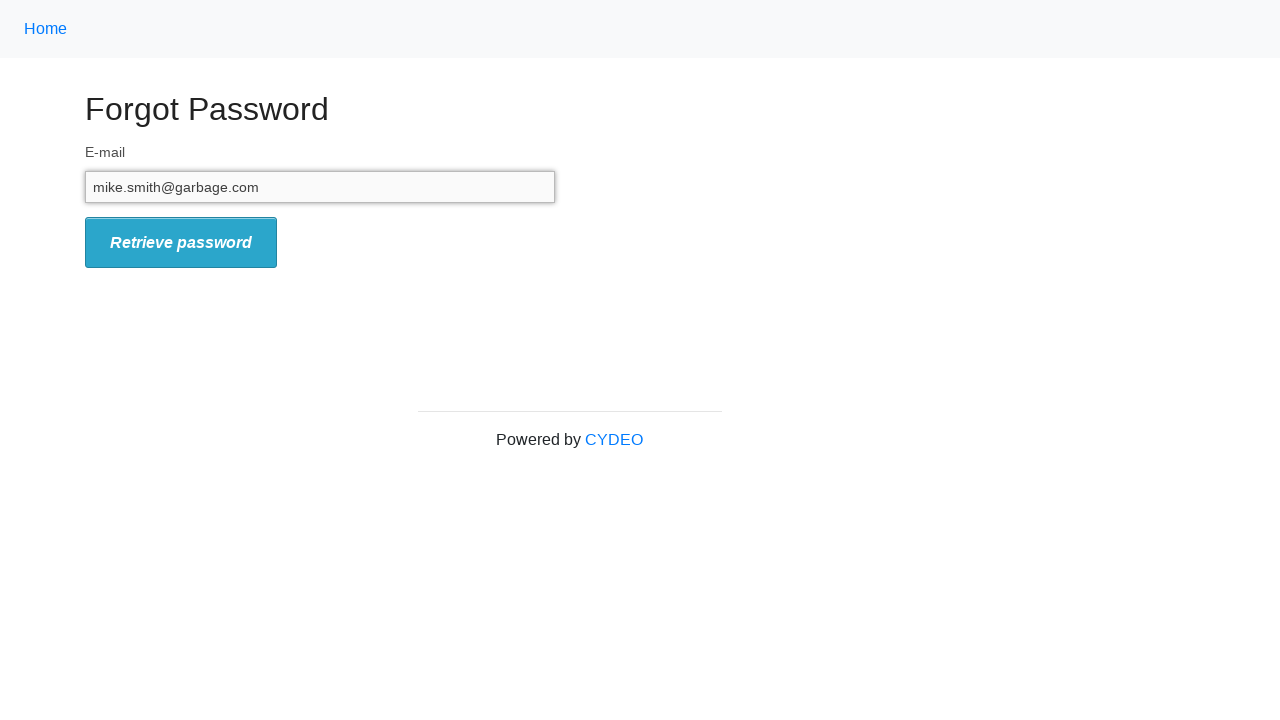

Clicked the Retrieve password button to submit the form at (181, 243) on #form_submit
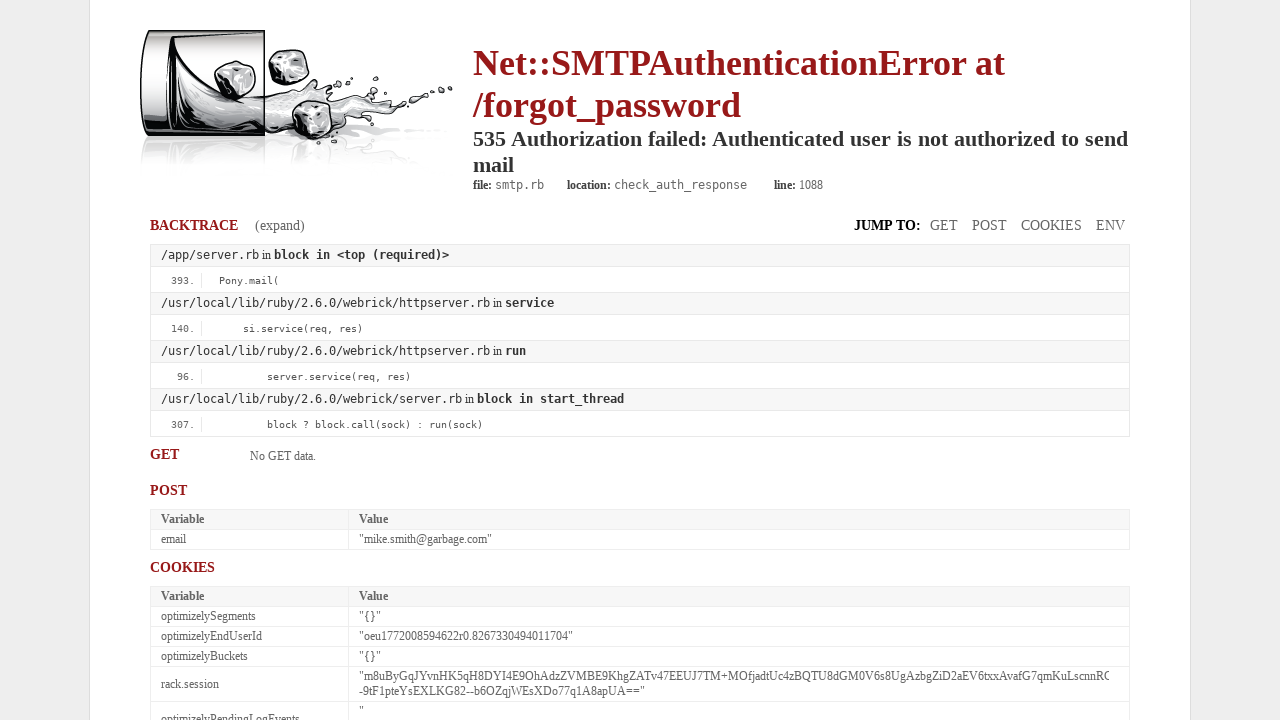

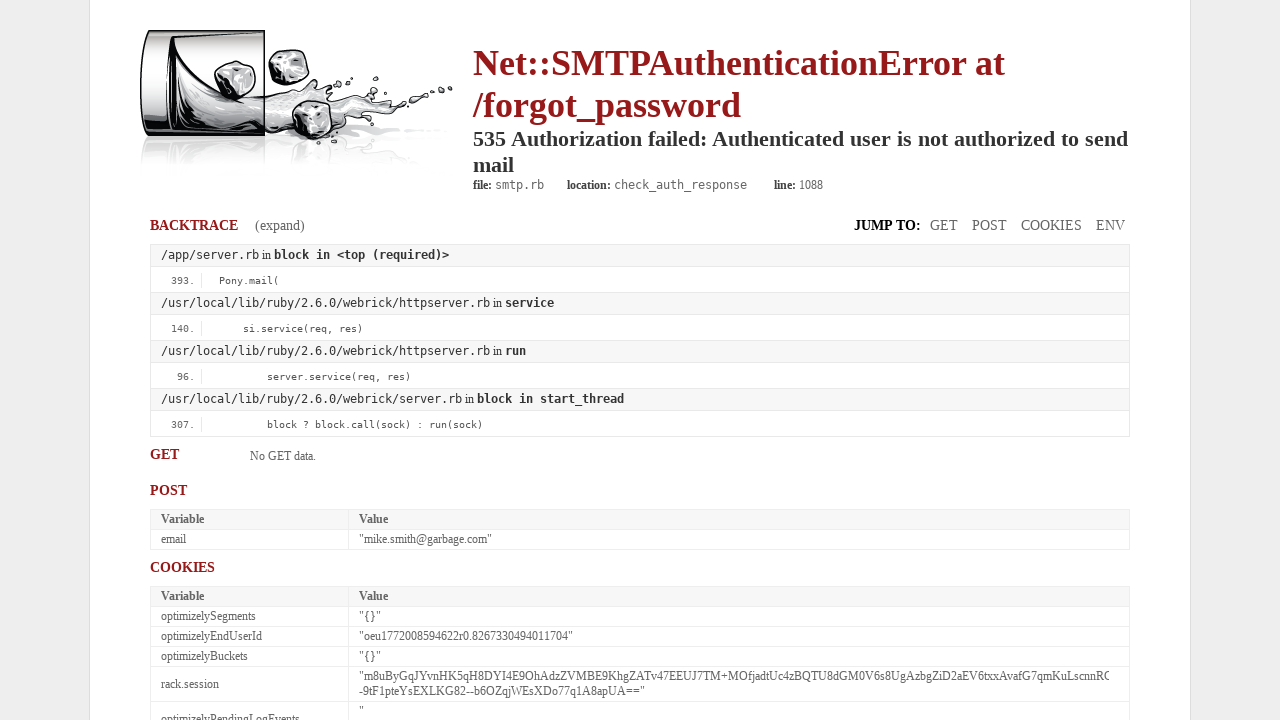